Tests a text box form by filling in user name, email, current address, and permanent address fields, then submitting and verifying the output displays the entered values.

Starting URL: https://demoqa.com/text-box

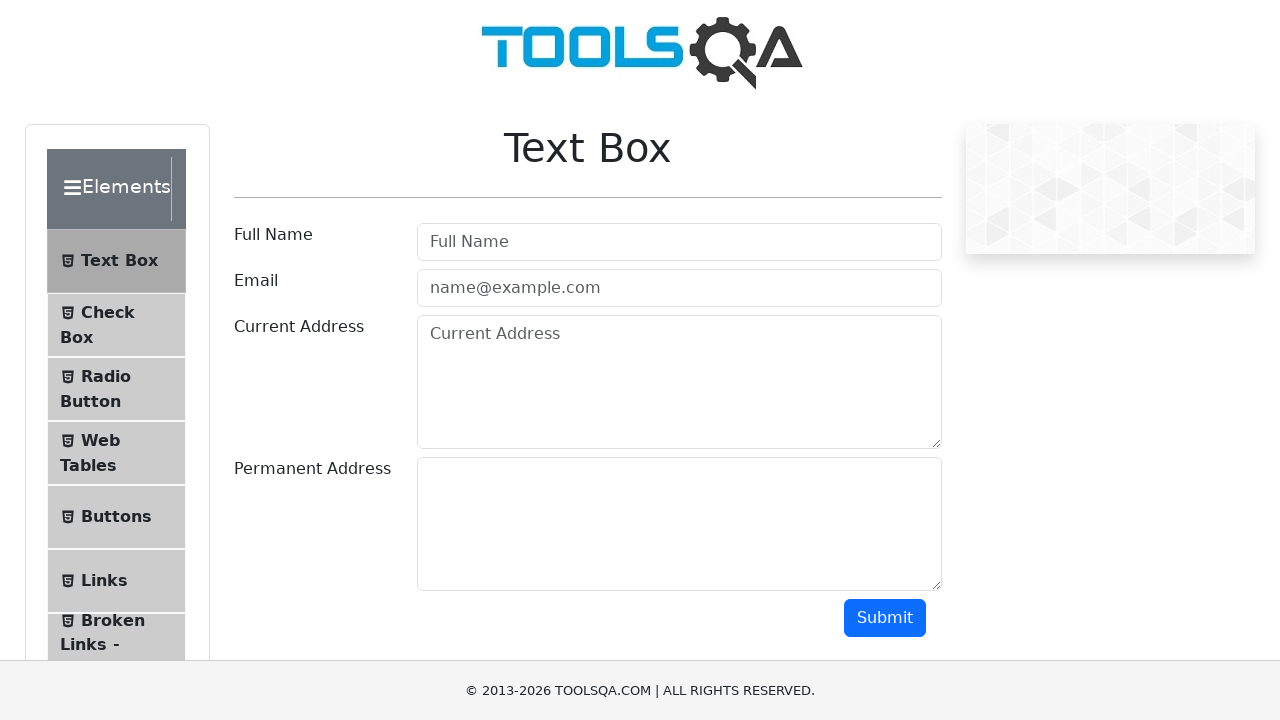

Filled user name field with 'Test' on #userName
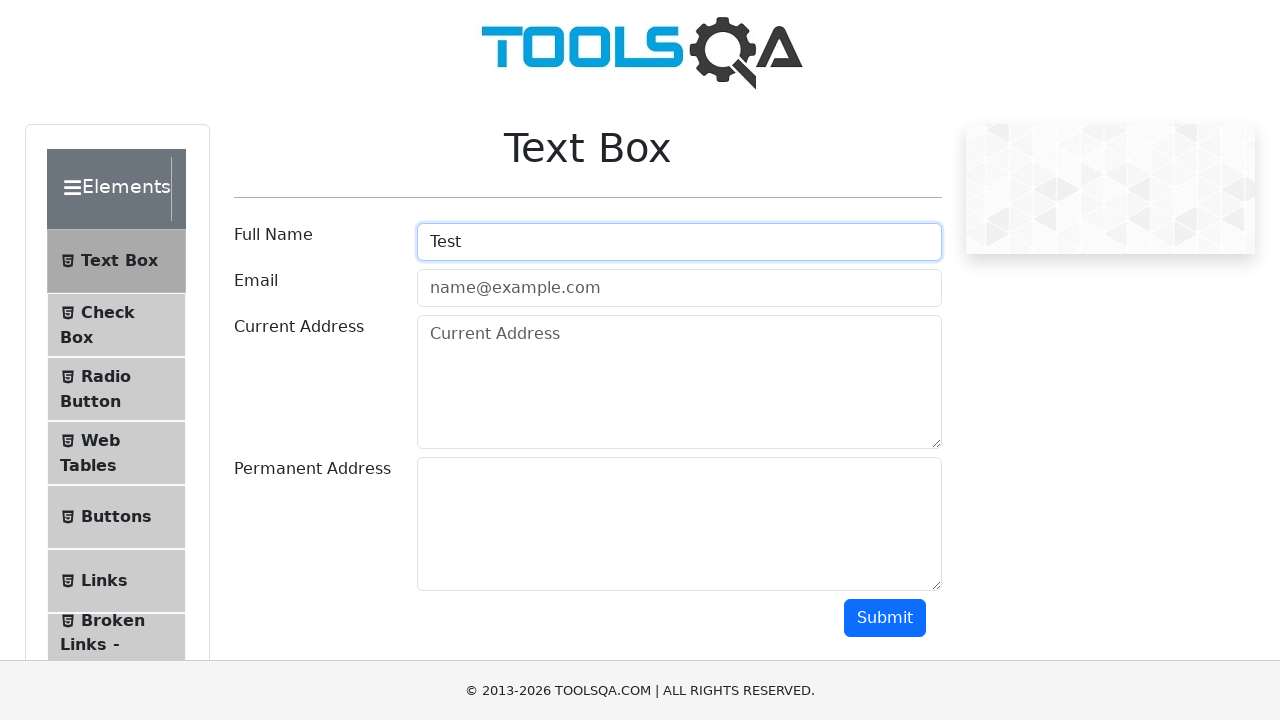

Filled email field with 'Test@test.ru' on #userEmail
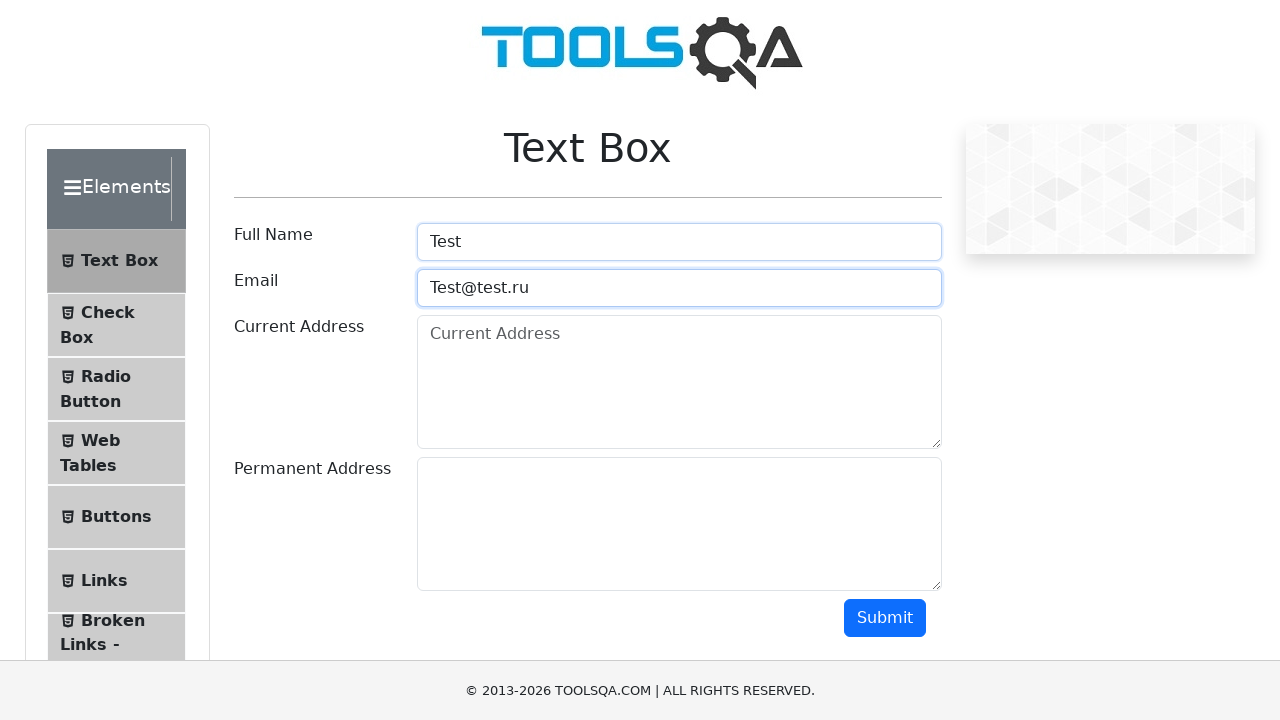

Filled current address field with 'Test address' on #currentAddress
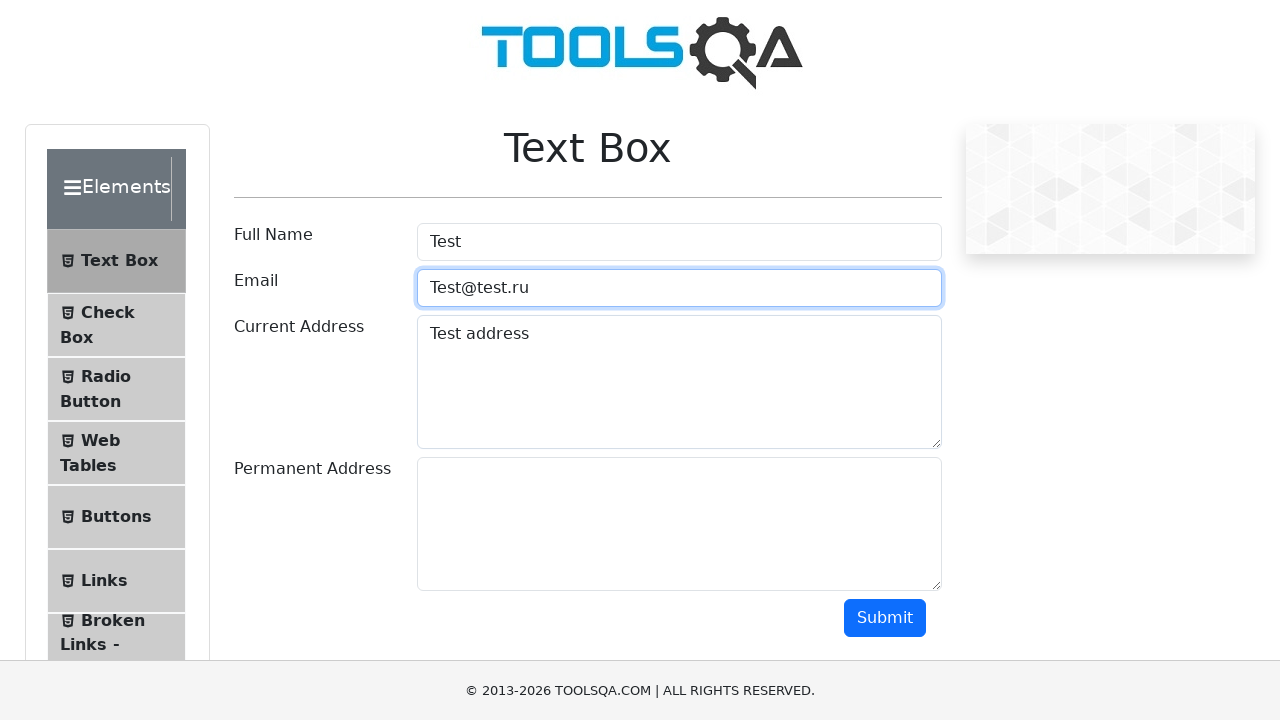

Filled permanent address field with 'Another test address' on #permanentAddress
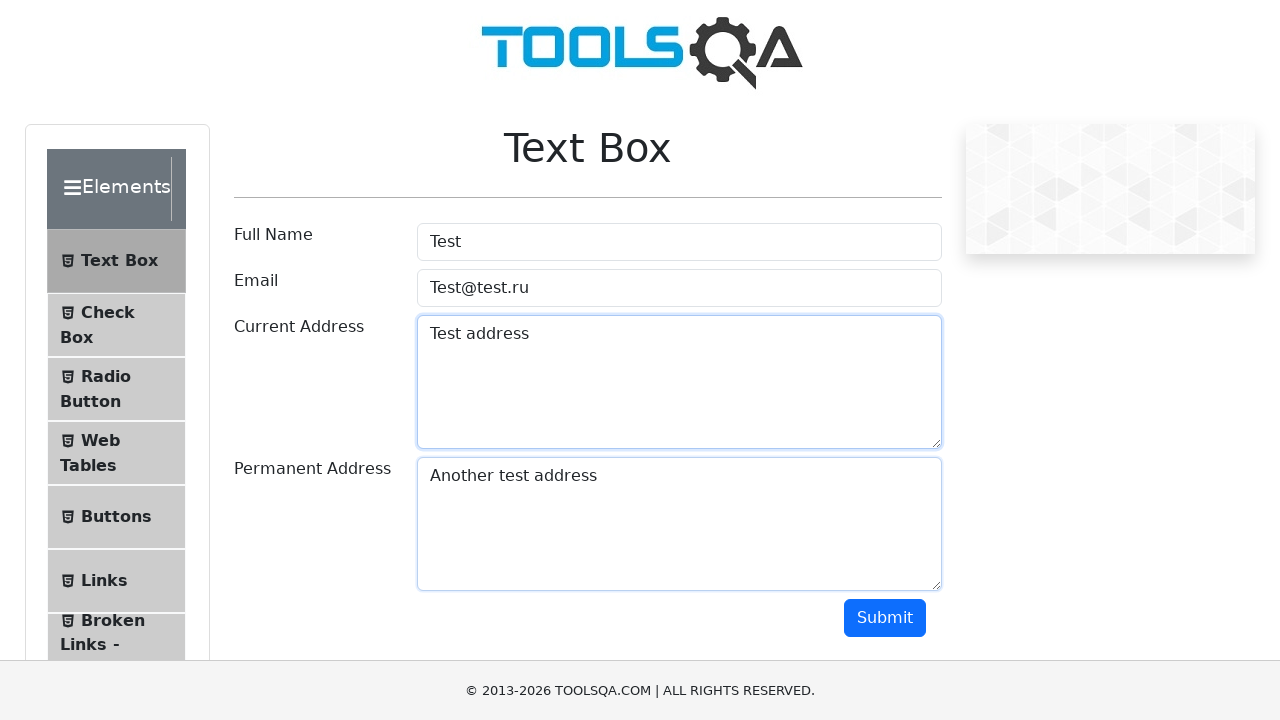

Clicked submit button to submit form at (885, 618) on #submit
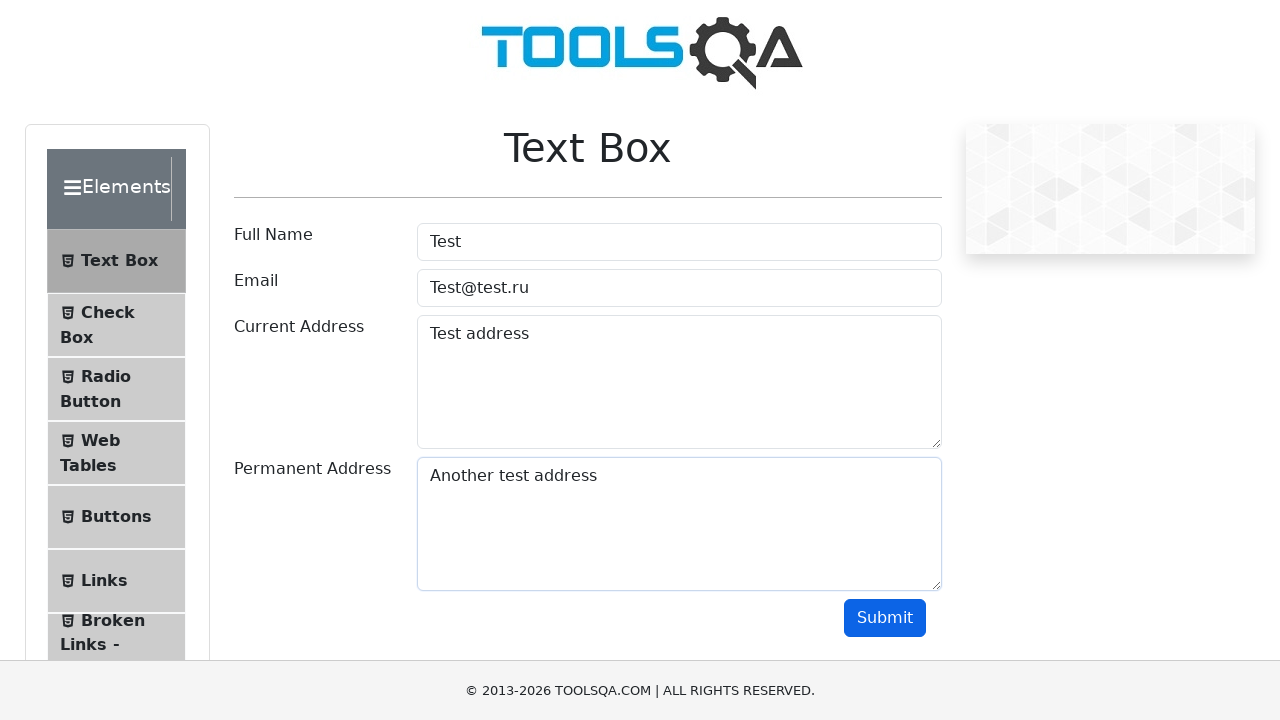

Output name field loaded
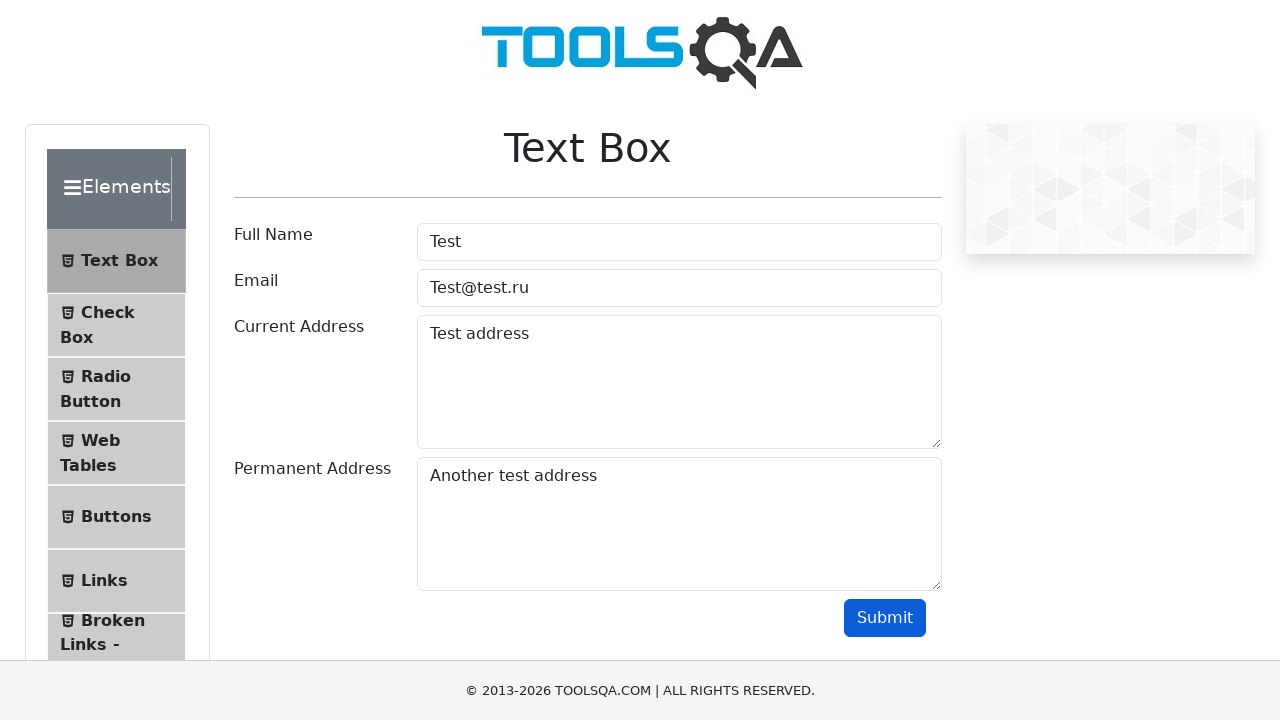

Verified name output contains 'Test'
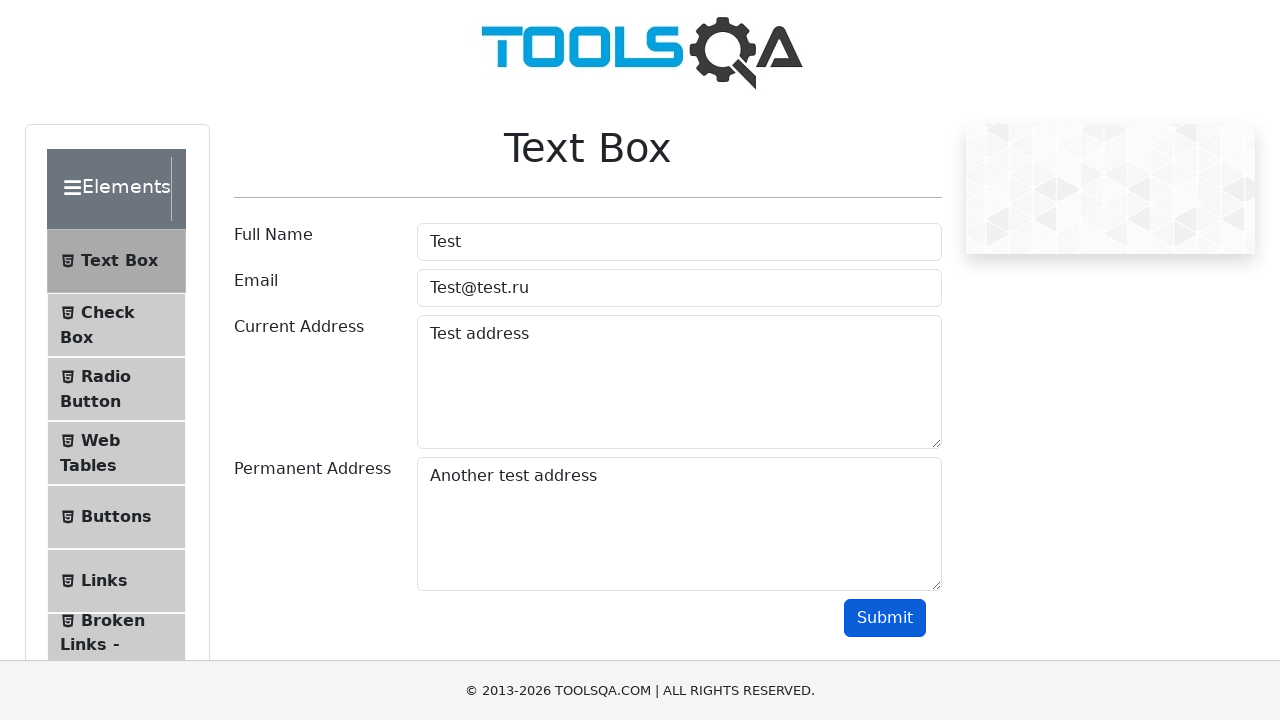

Verified email output contains 'Test@test.ru'
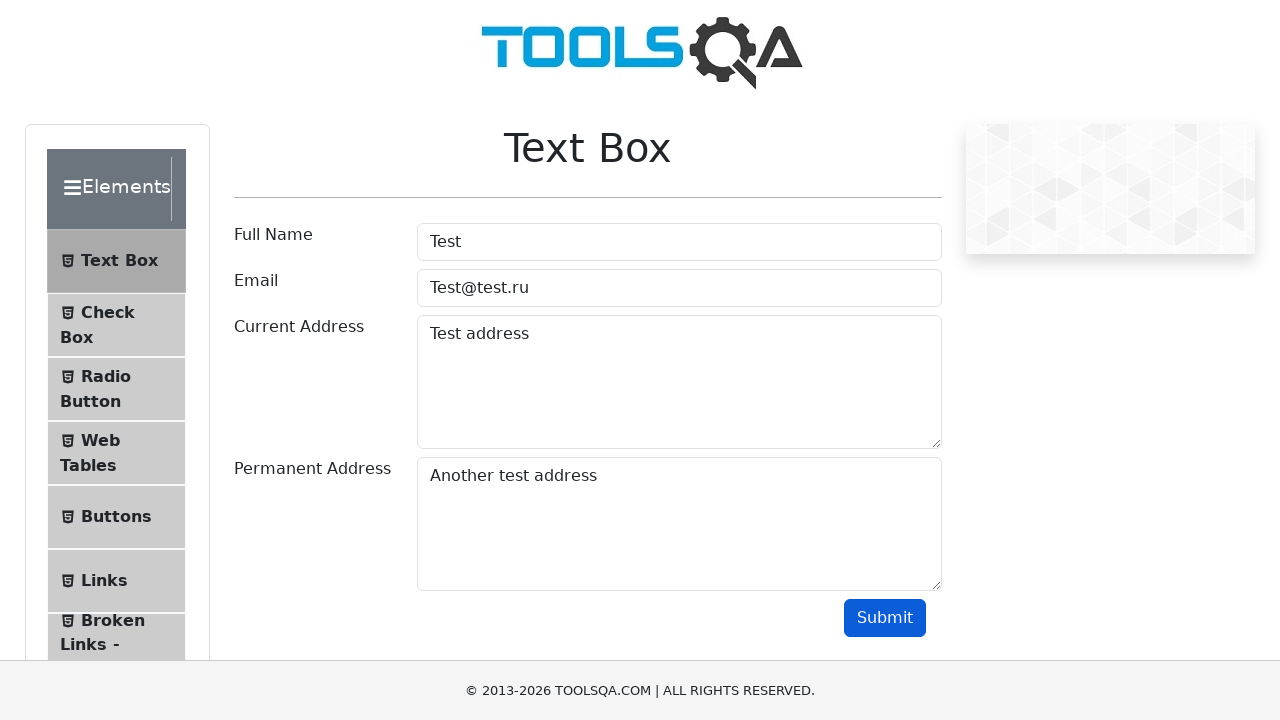

Verified current address output contains 'Test address'
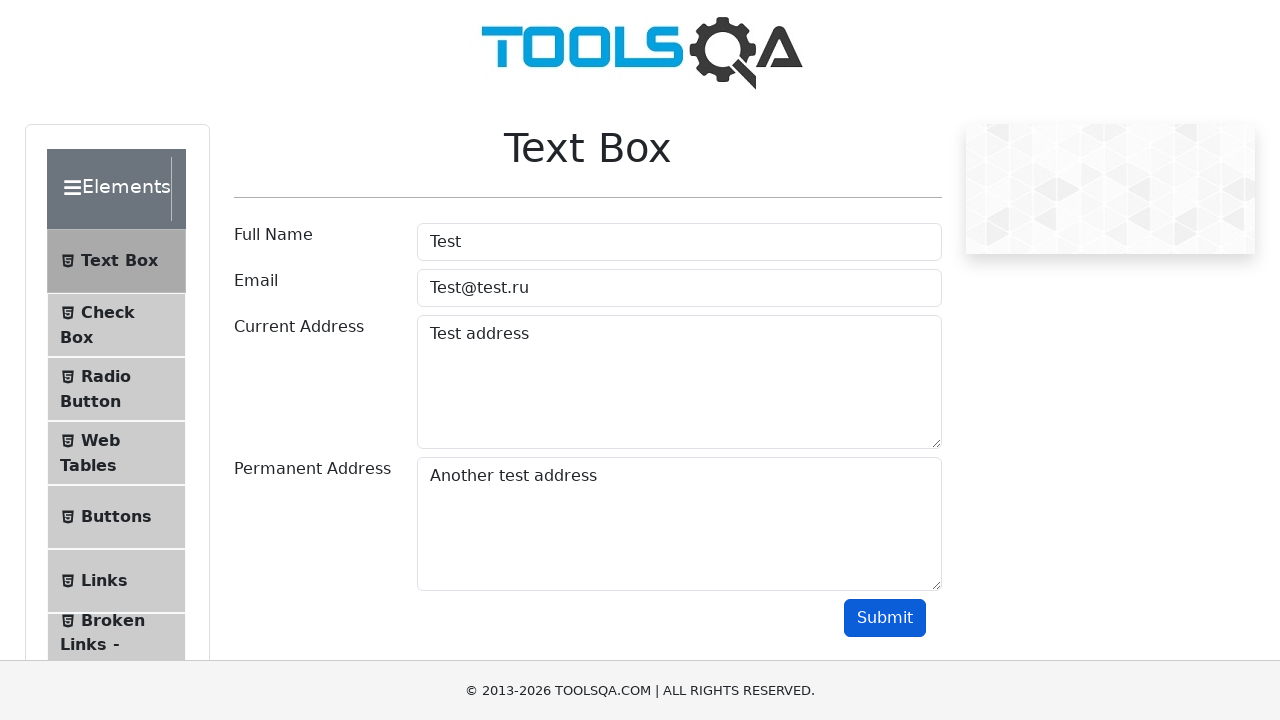

Verified permanent address output contains 'Another test address'
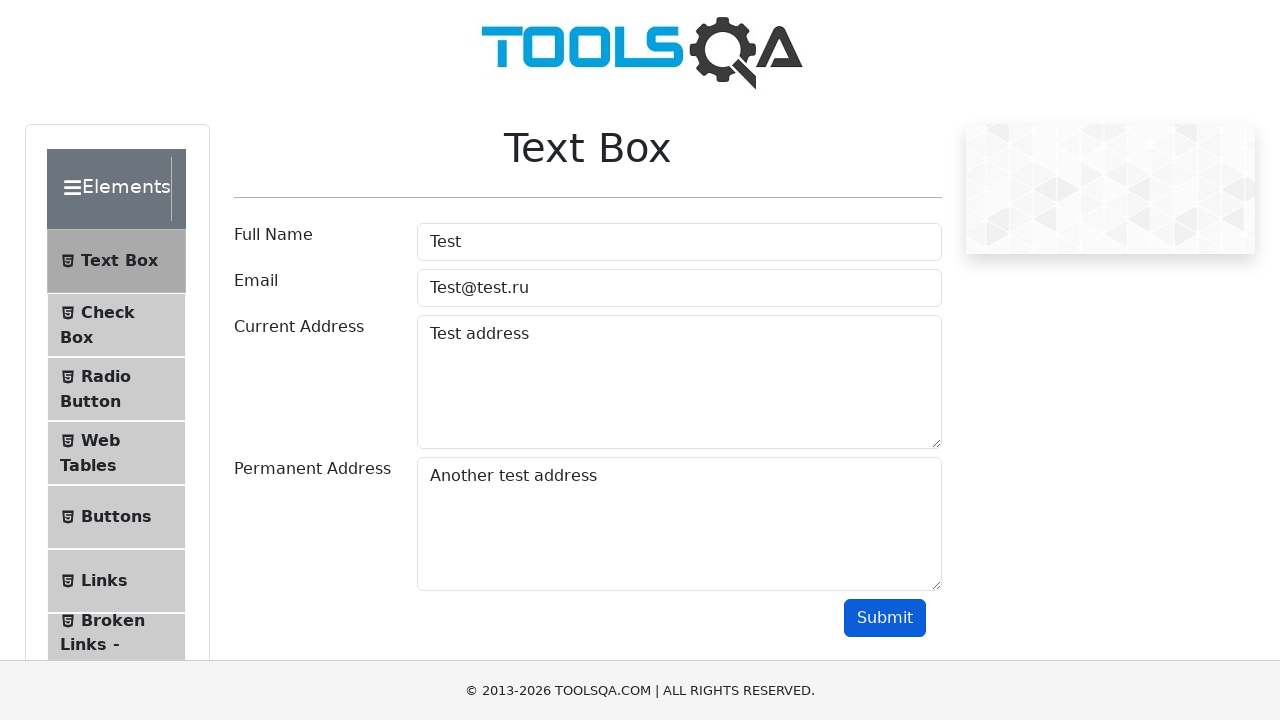

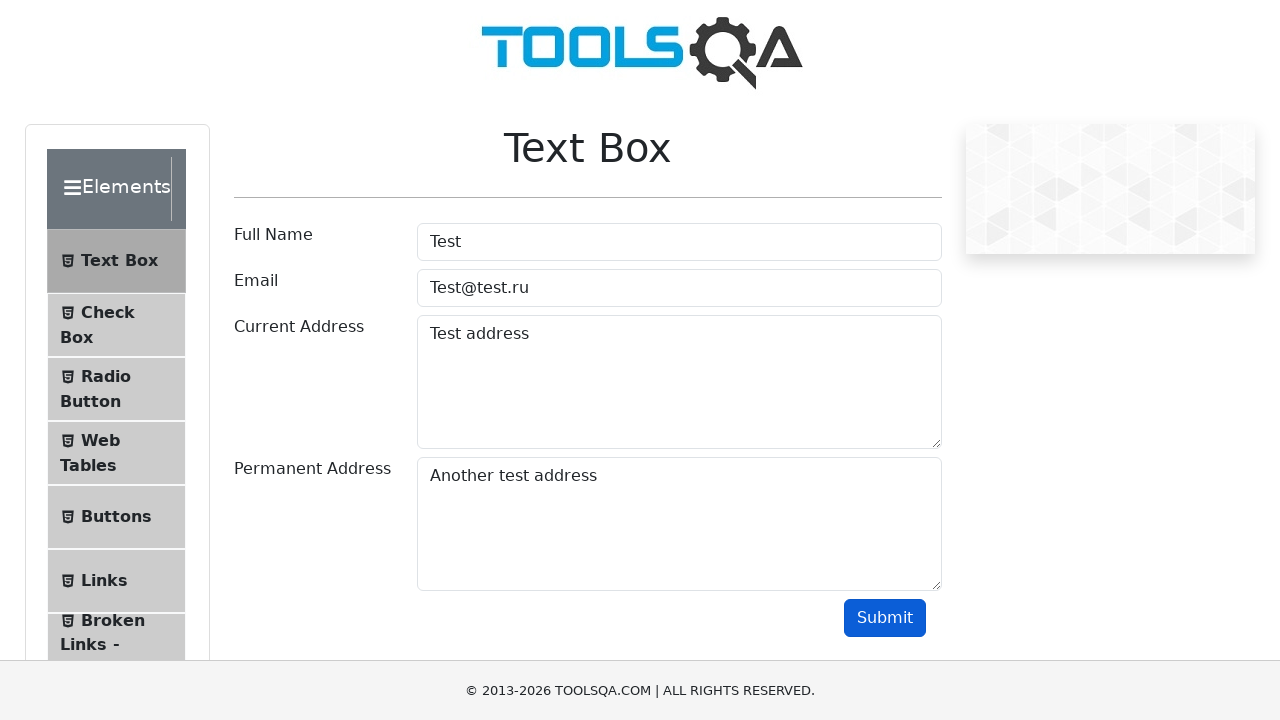